Tests the portfolio page interaction by waiting for portfolio items to load, clicking on items to open detail popups, and closing the popups. Verifies the popup open/close functionality works correctly.

Starting URL: https://ascentcapital.in/portfolio

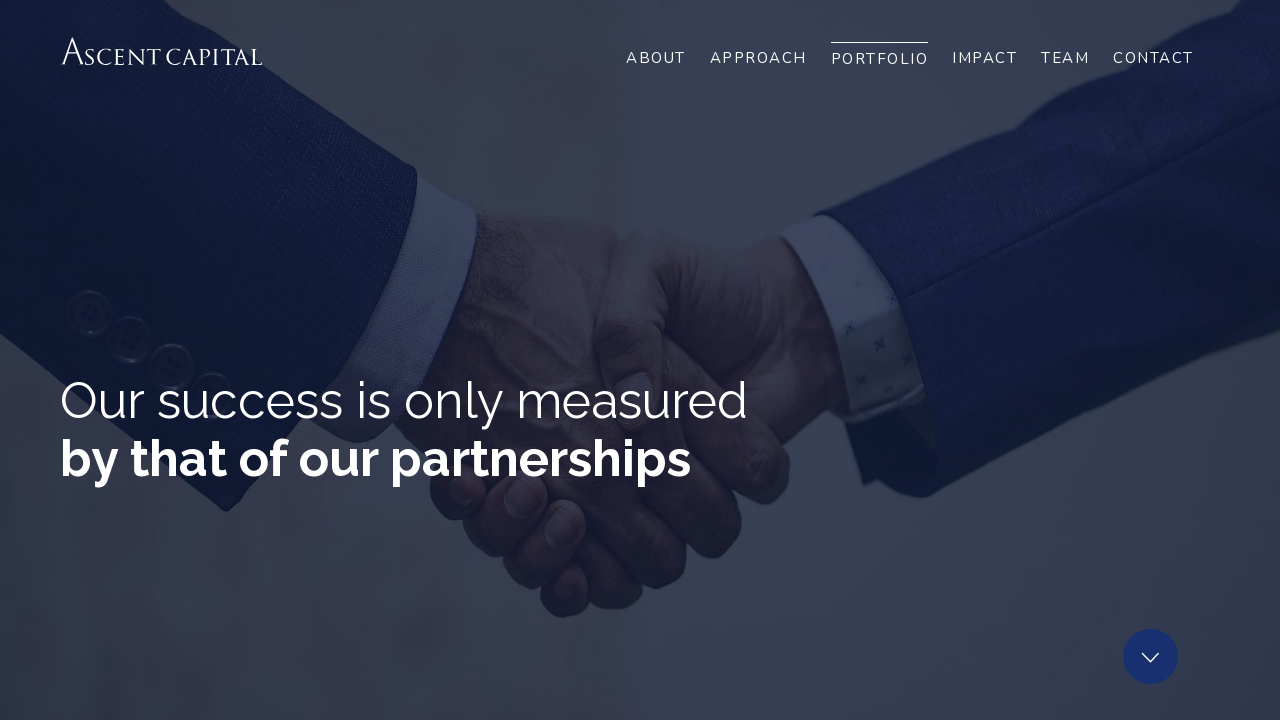

Waited for portfolio items to load
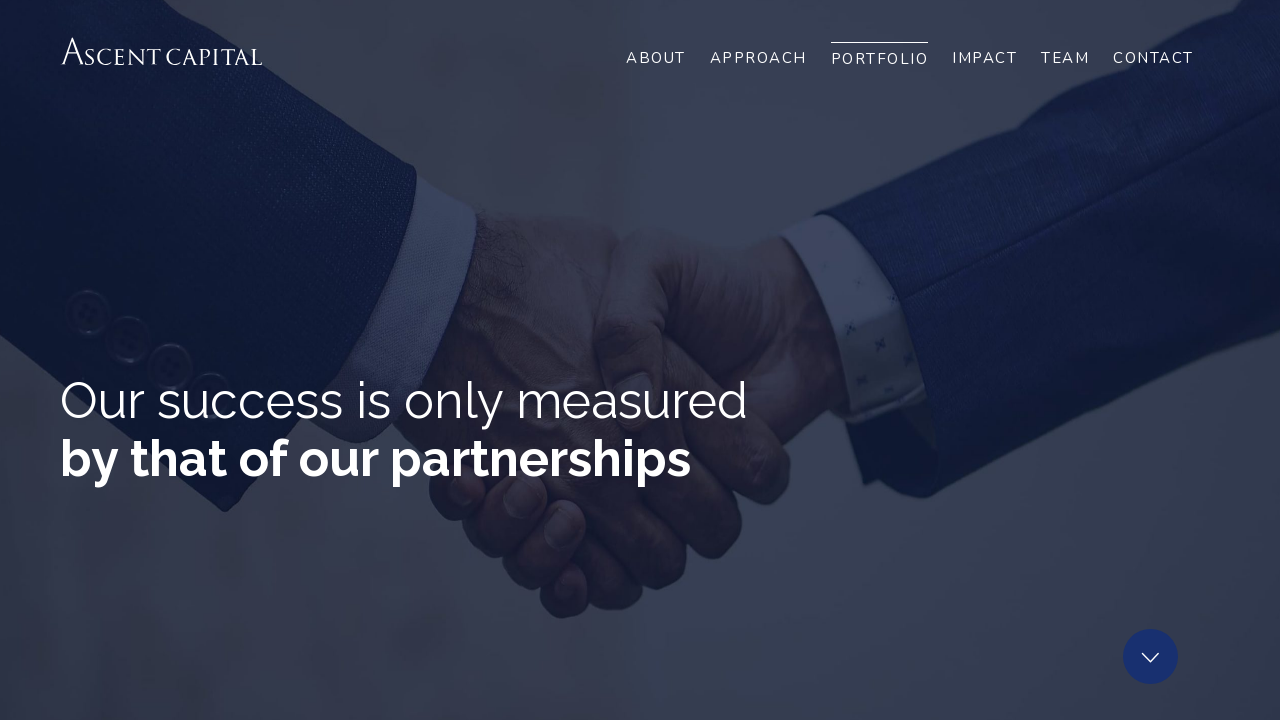

Located all portfolio items
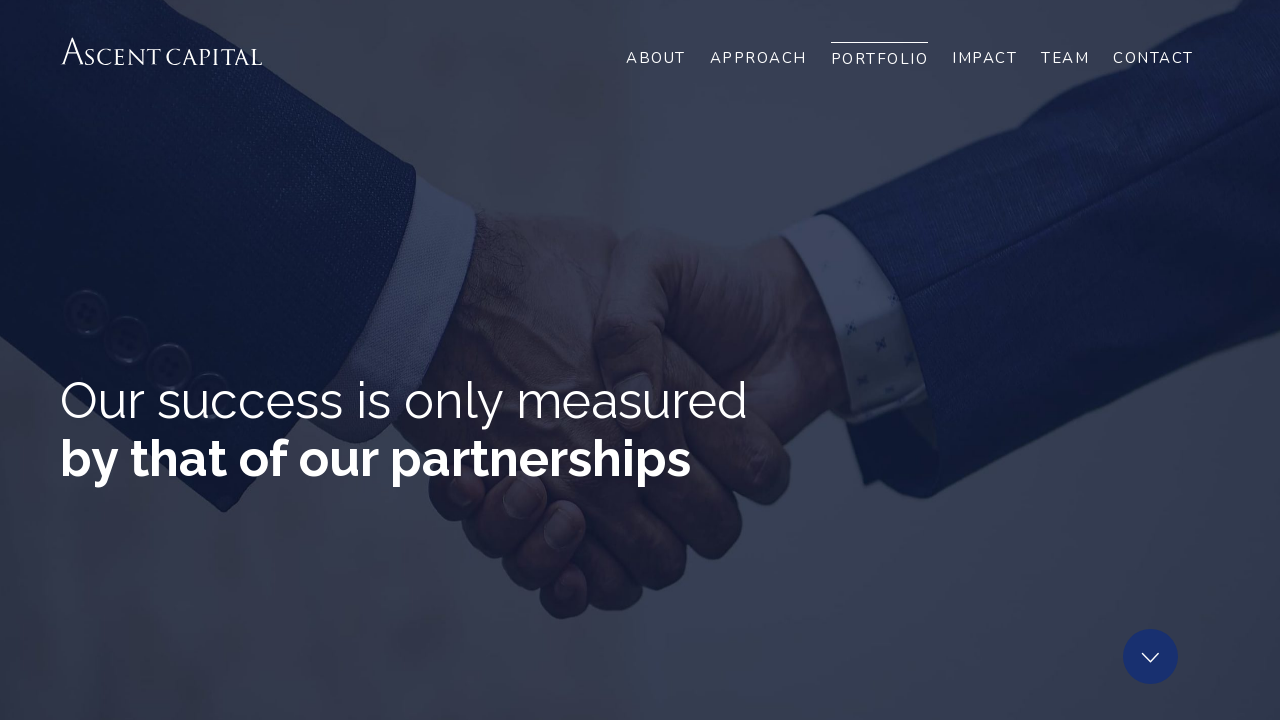

Found 19 portfolio items
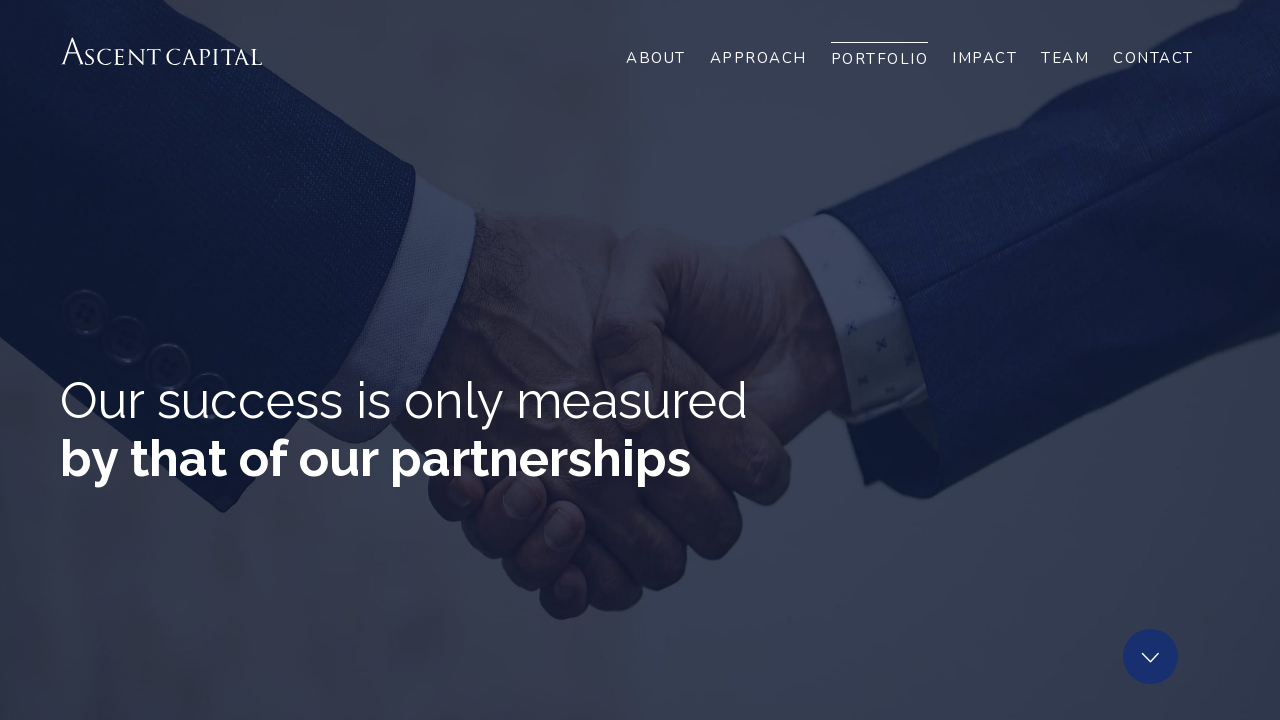

Will process 3 portfolio items
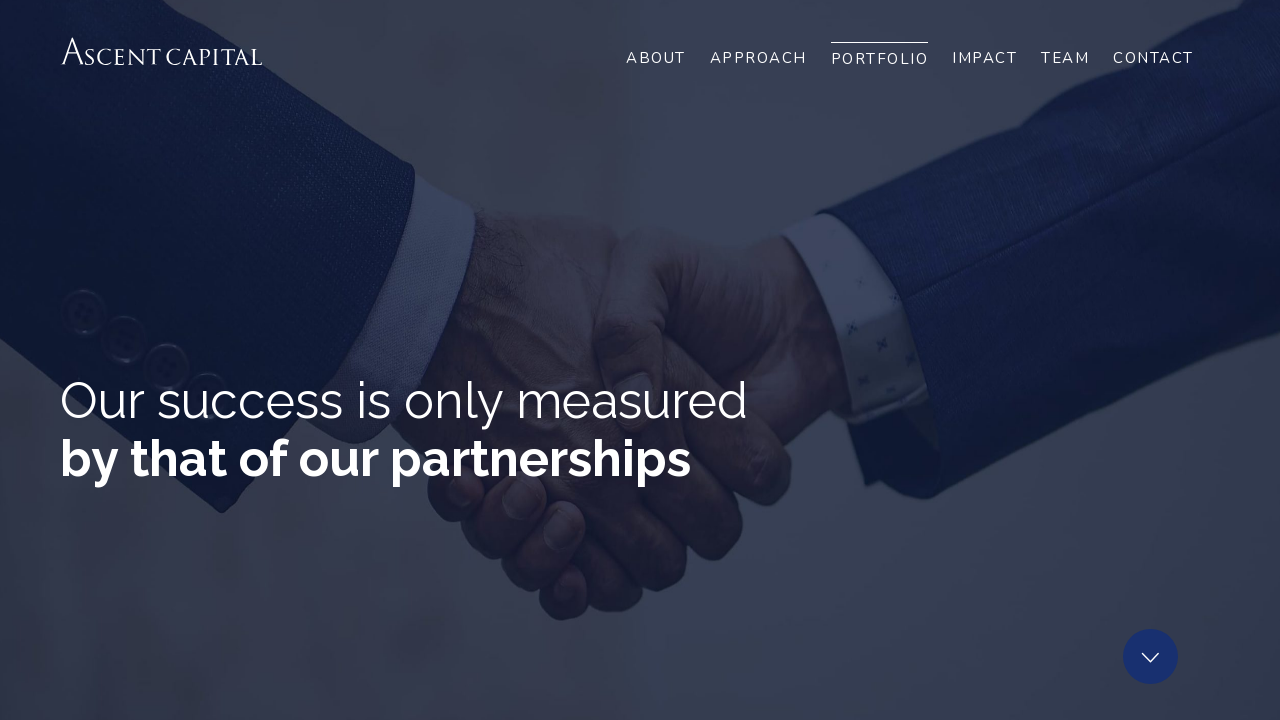

Clicked on portfolio item 1 to open details popup at (122, 360) on div.each-col >> nth=0
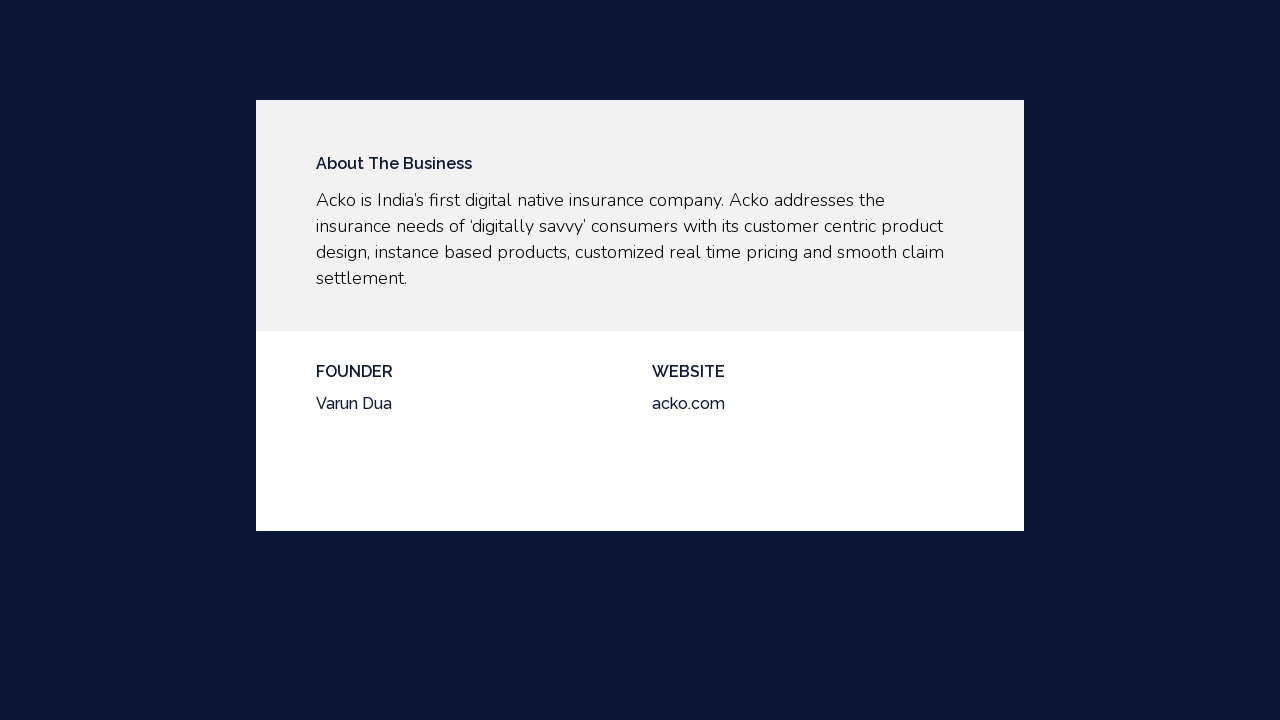

Portfolio item 1 popup content loaded
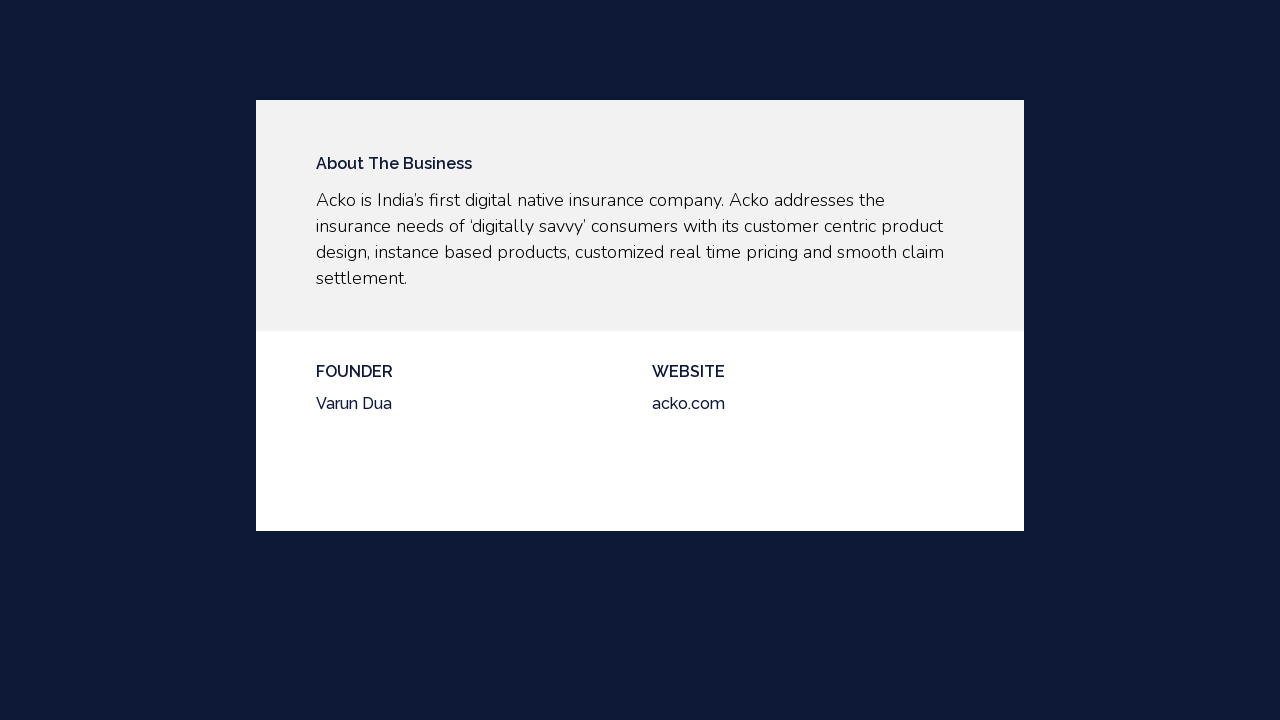

Waited for portfolio item 1 popup to fully render
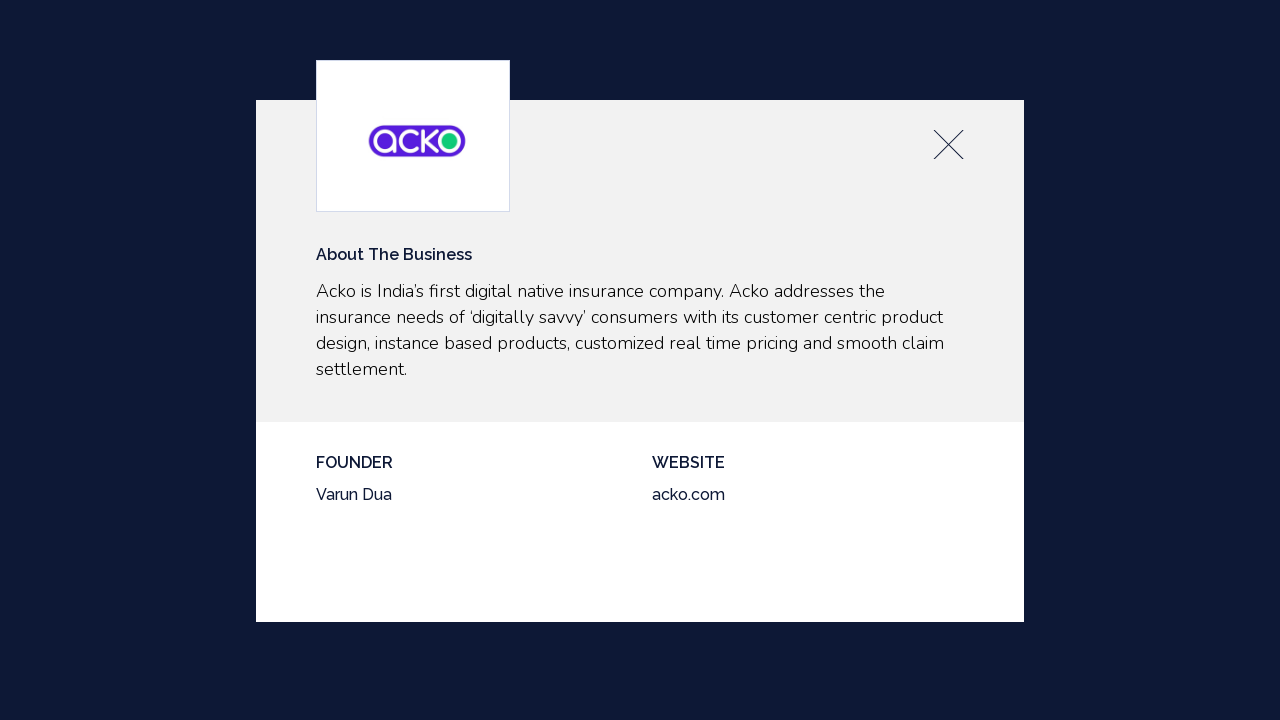

Closed popup for portfolio item 1 at (948, 144) on div.close
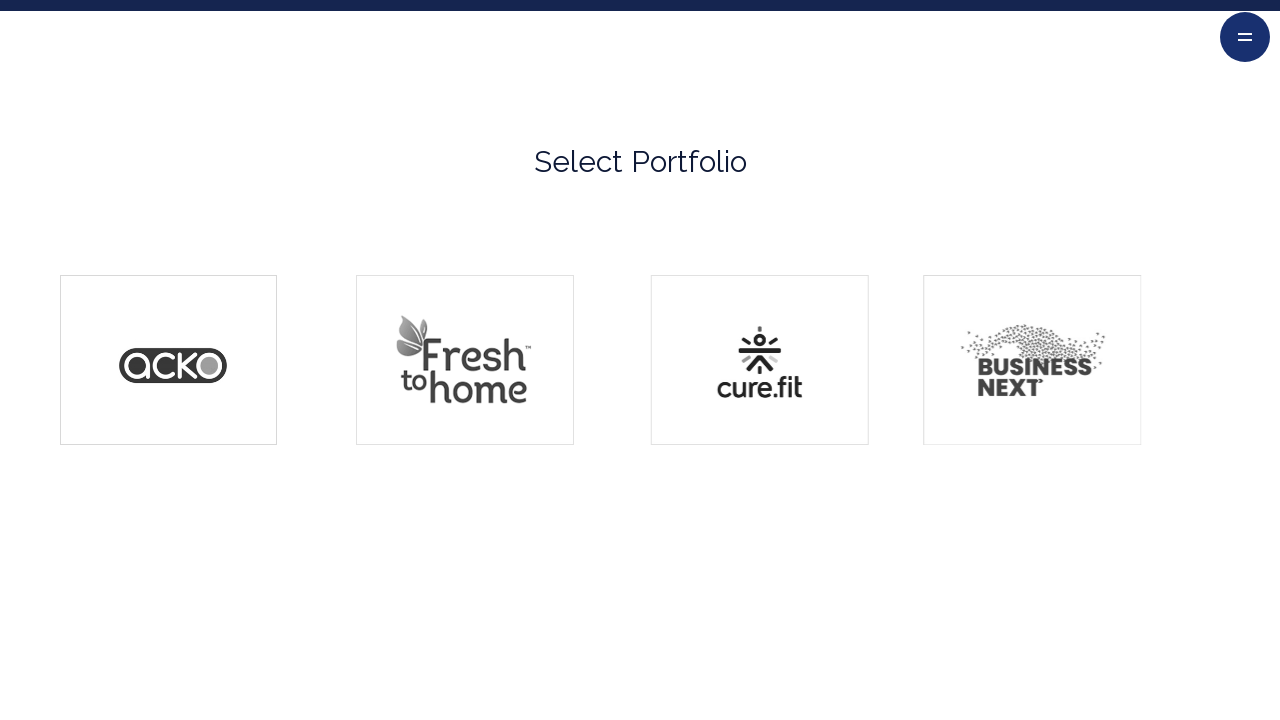

Waited for portfolio item 1 popup to close
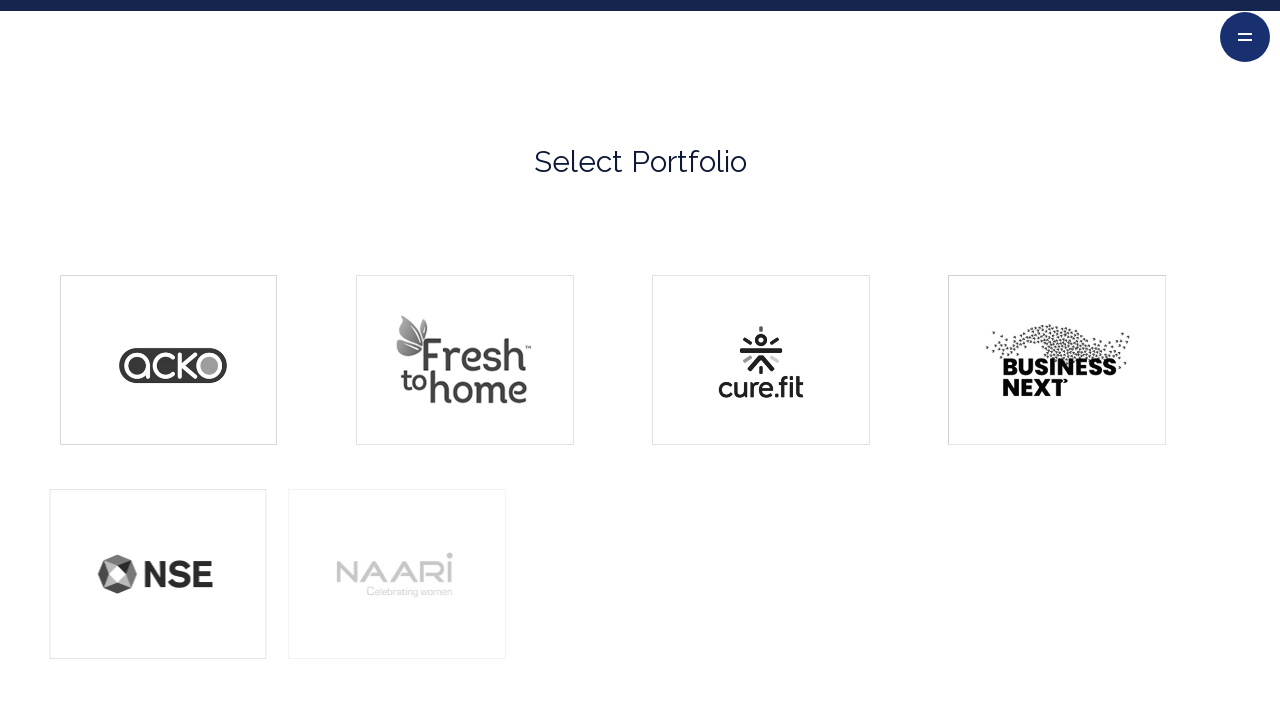

Clicked on portfolio item 2 to open details popup at (492, 360) on div.each-col >> nth=1
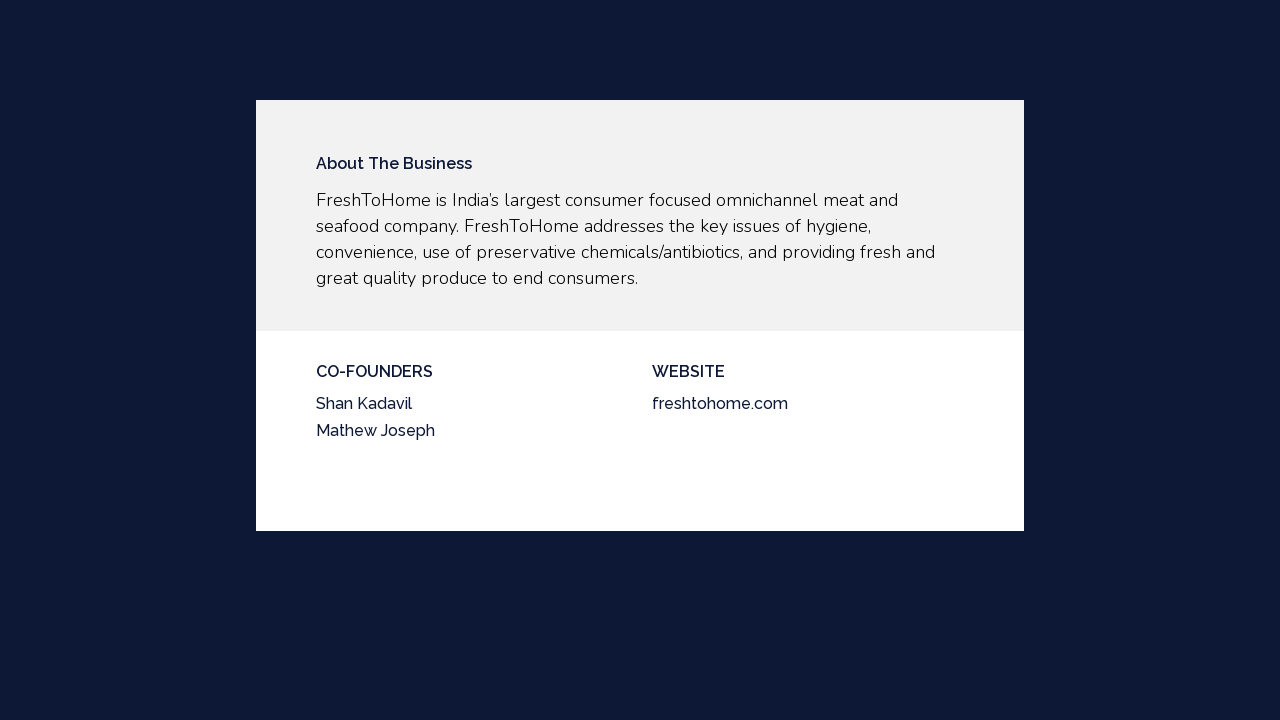

Portfolio item 2 popup content loaded
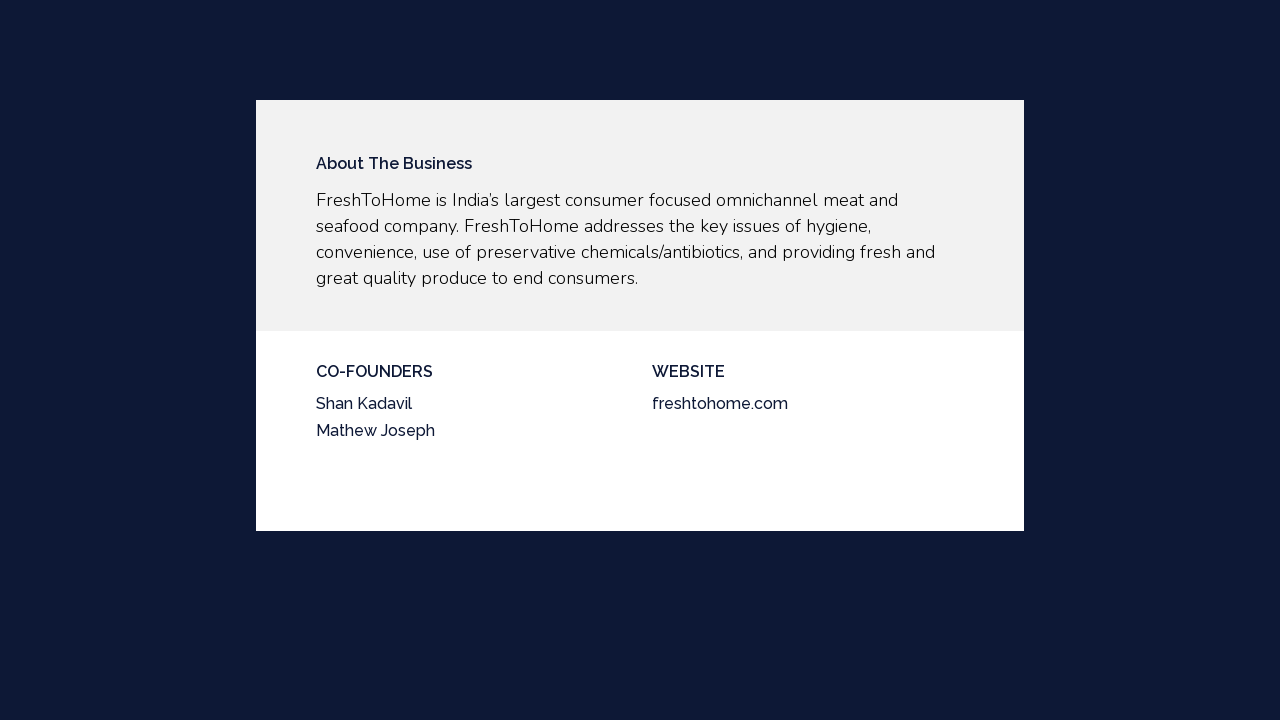

Waited for portfolio item 2 popup to fully render
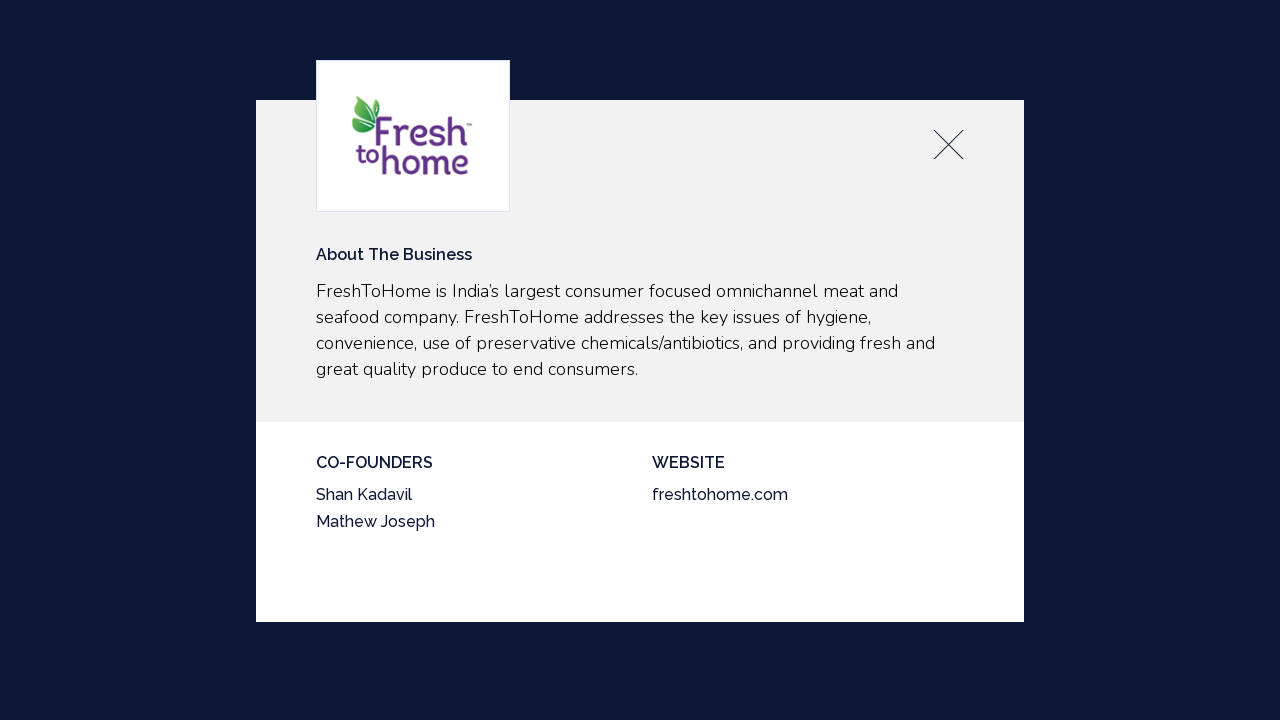

Closed popup for portfolio item 2 at (948, 144) on div.close
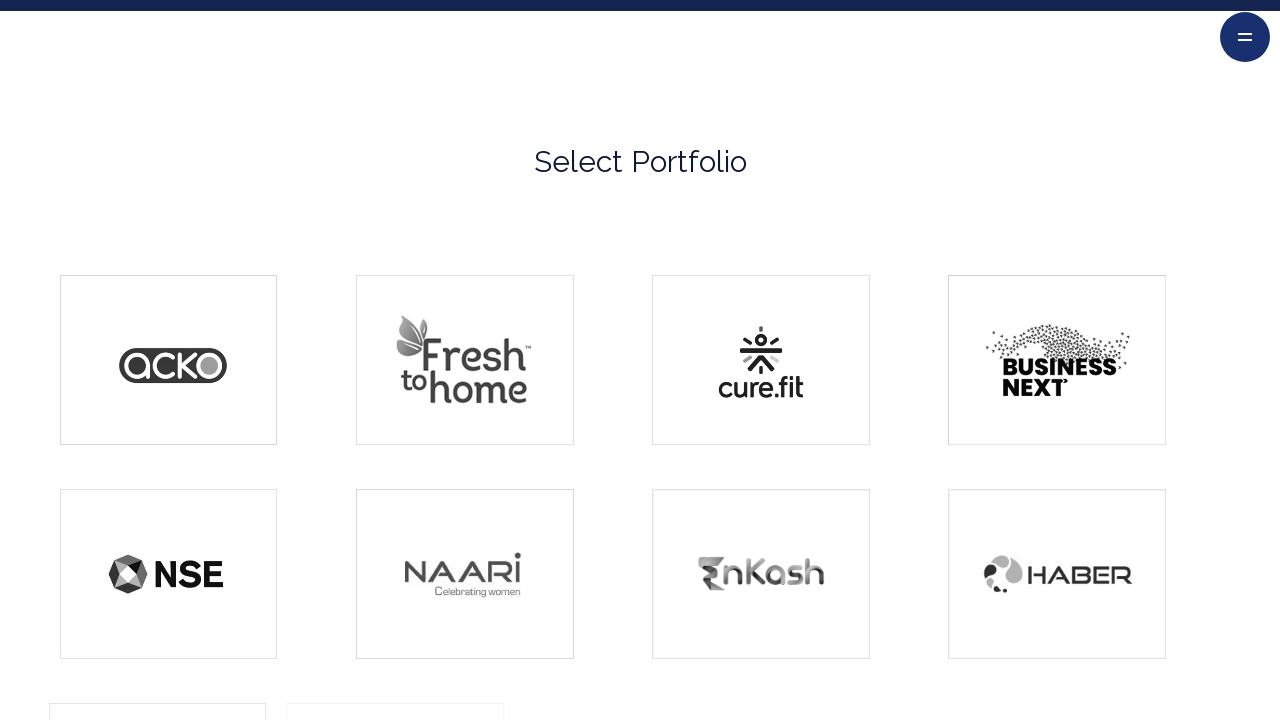

Waited for portfolio item 2 popup to close
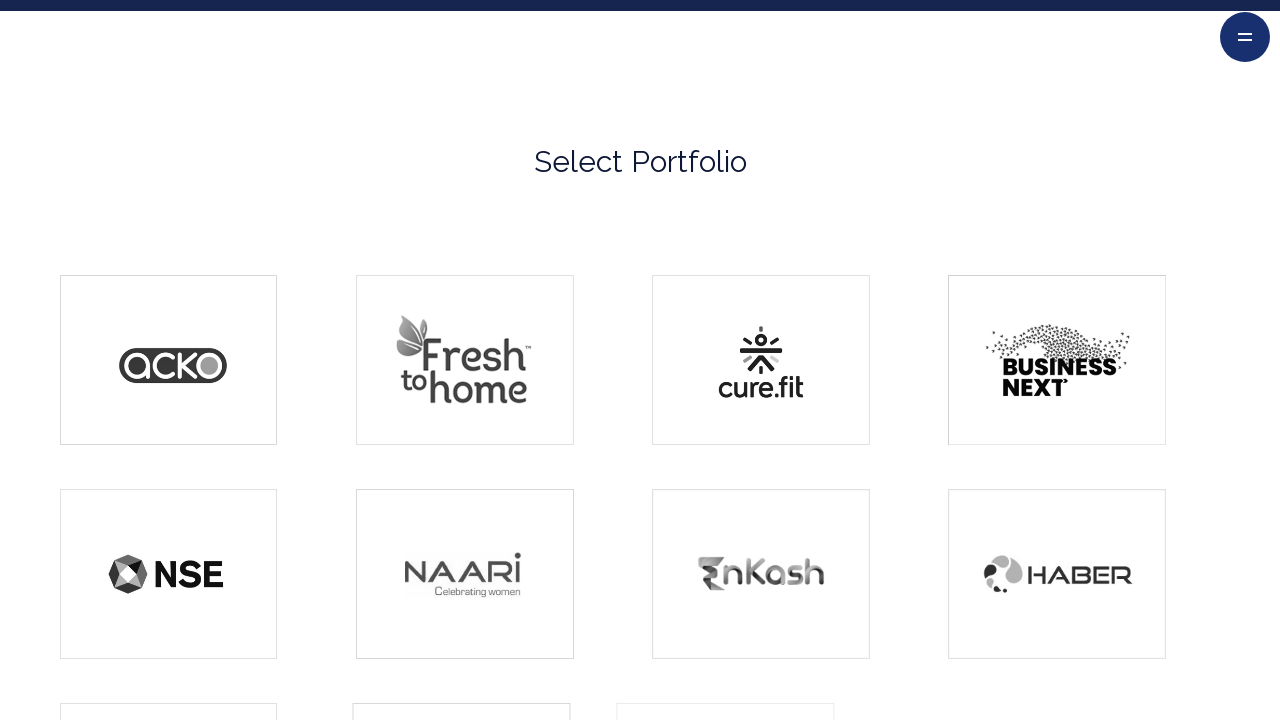

Clicked on portfolio item 3 to open details popup at (788, 360) on div.each-col >> nth=2
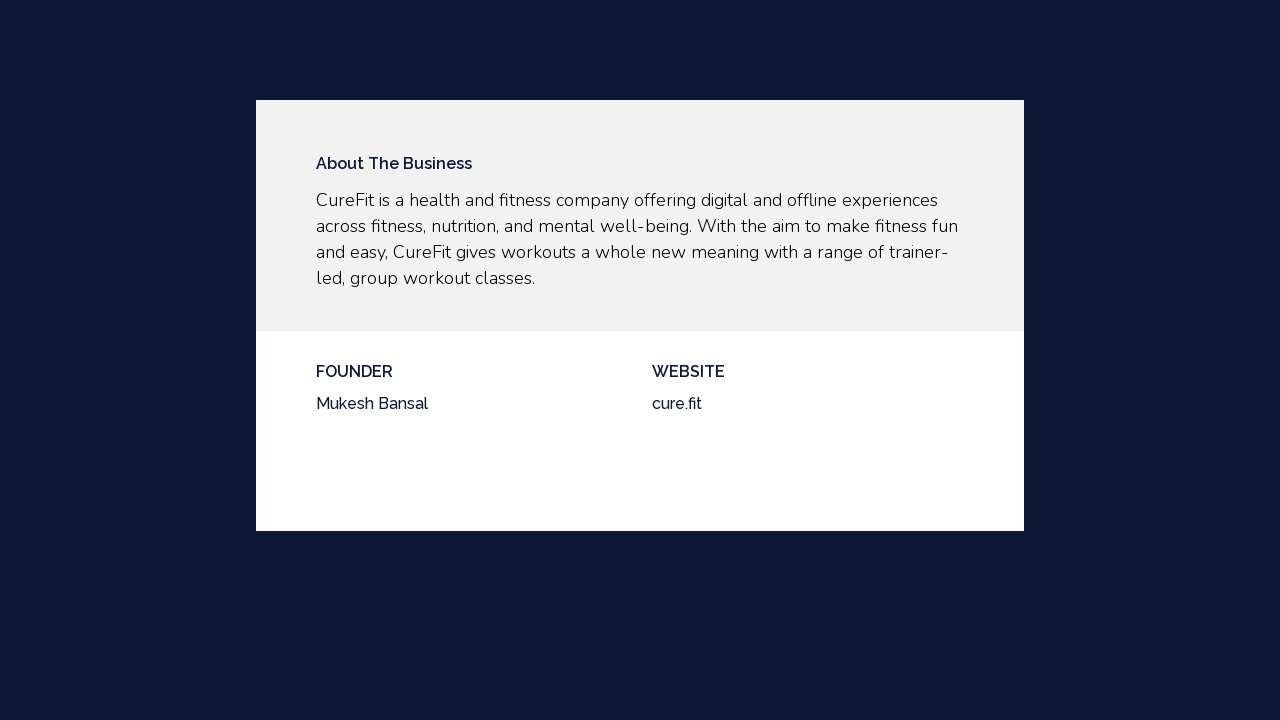

Portfolio item 3 popup content loaded
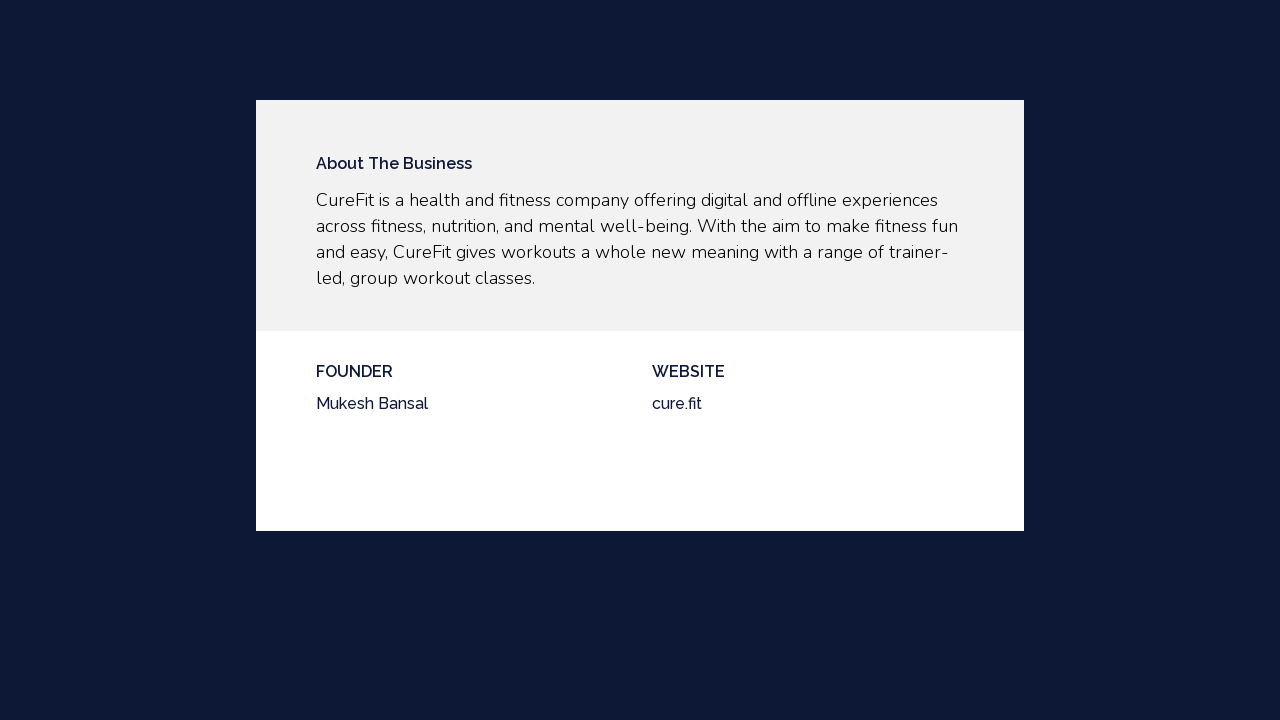

Waited for portfolio item 3 popup to fully render
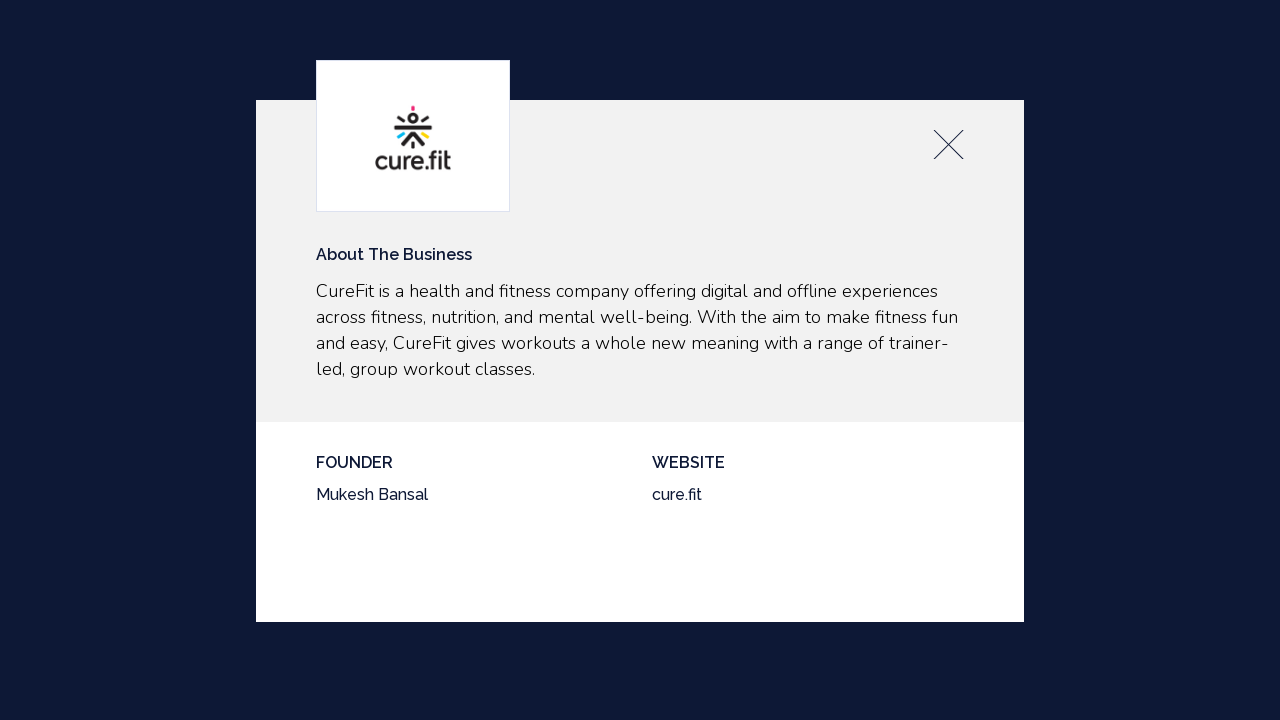

Closed popup for portfolio item 3 at (948, 144) on div.close
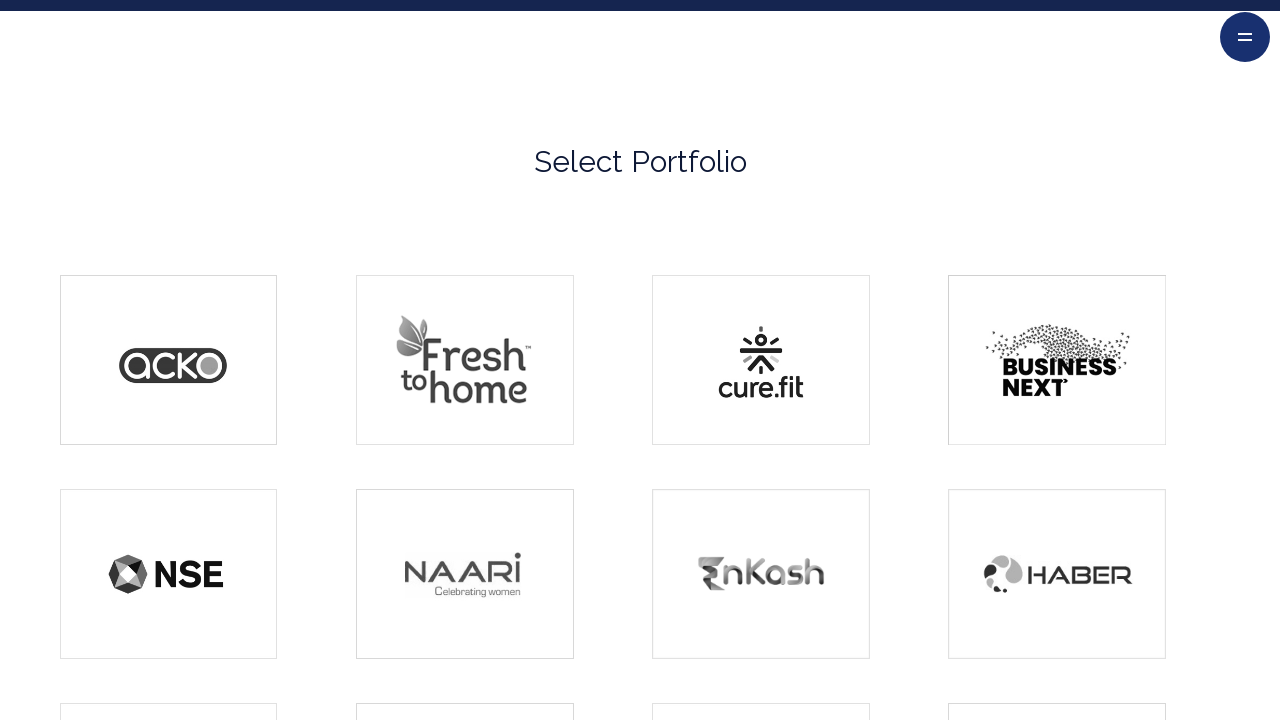

Waited for portfolio item 3 popup to close
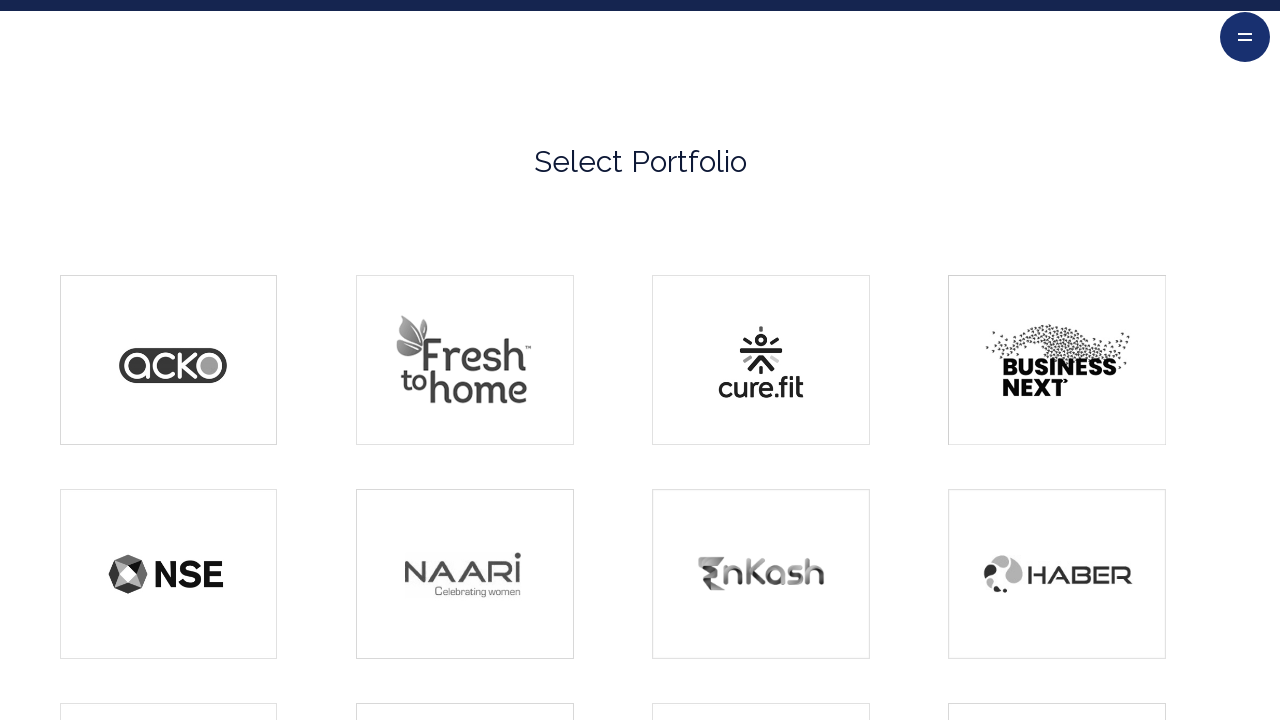

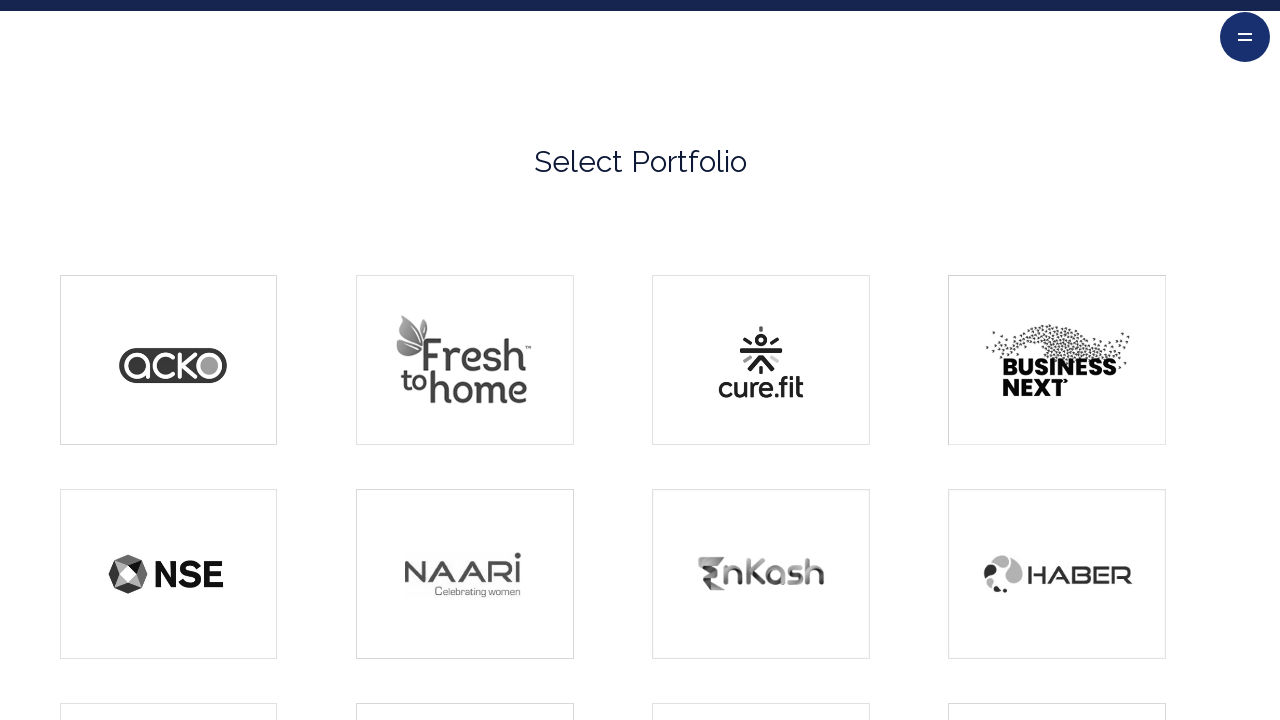